Navigates through the Shifting Content example page to find and count menu elements

Starting URL: https://the-internet.herokuapp.com/

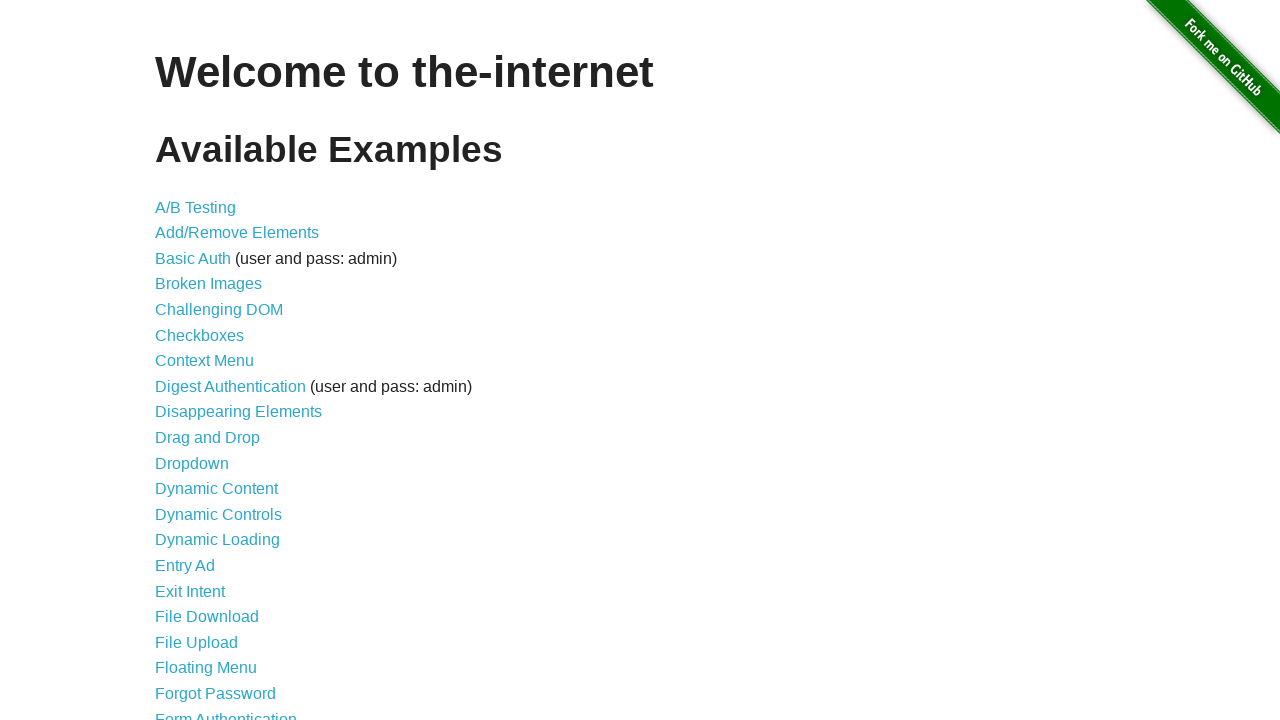

Clicked on 'Shifting Content' link at (212, 523) on xpath=//a[text()='Shifting Content']
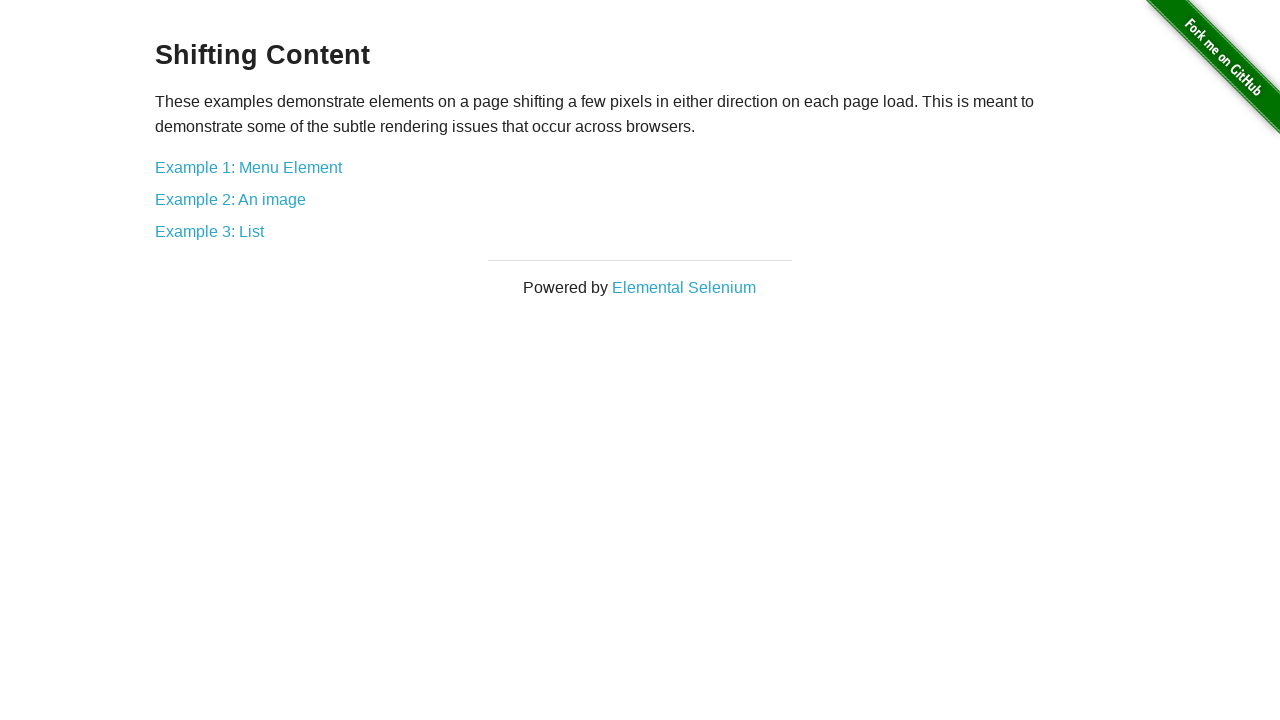

Clicked on 'Example 1: Menu Element' link at (248, 167) on text=Example 1: Menu Element
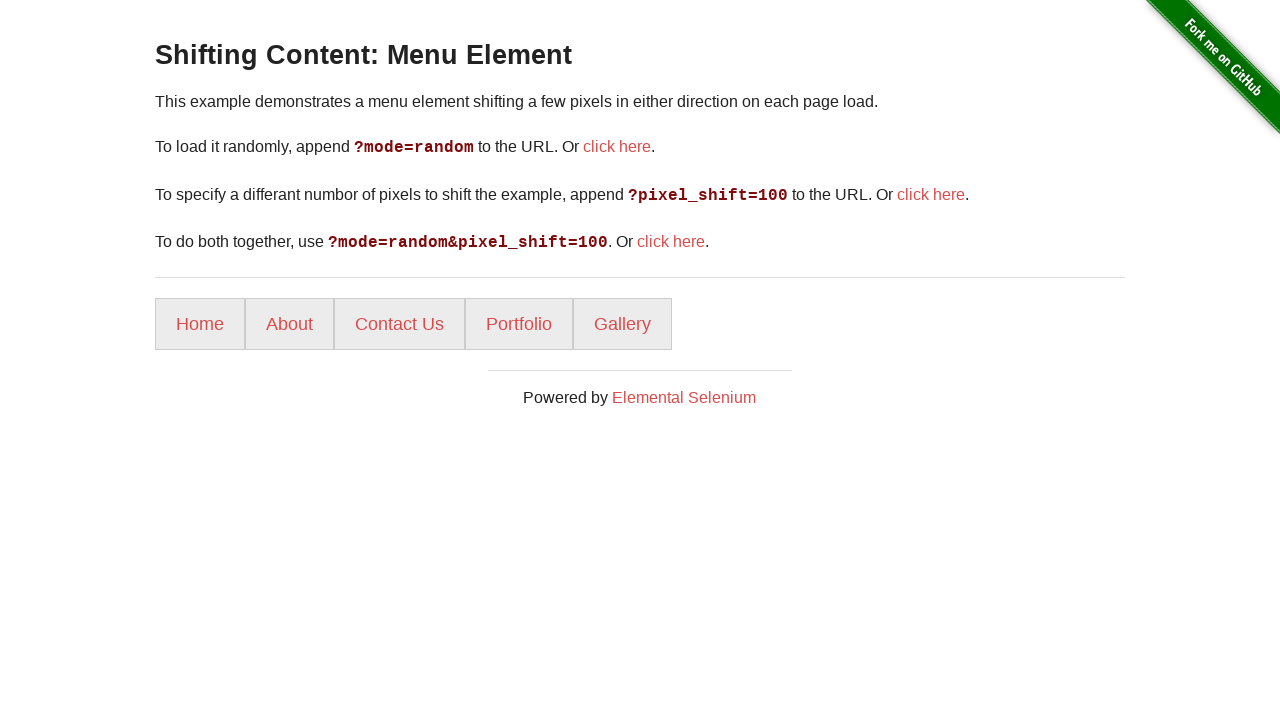

Menu items loaded and became visible
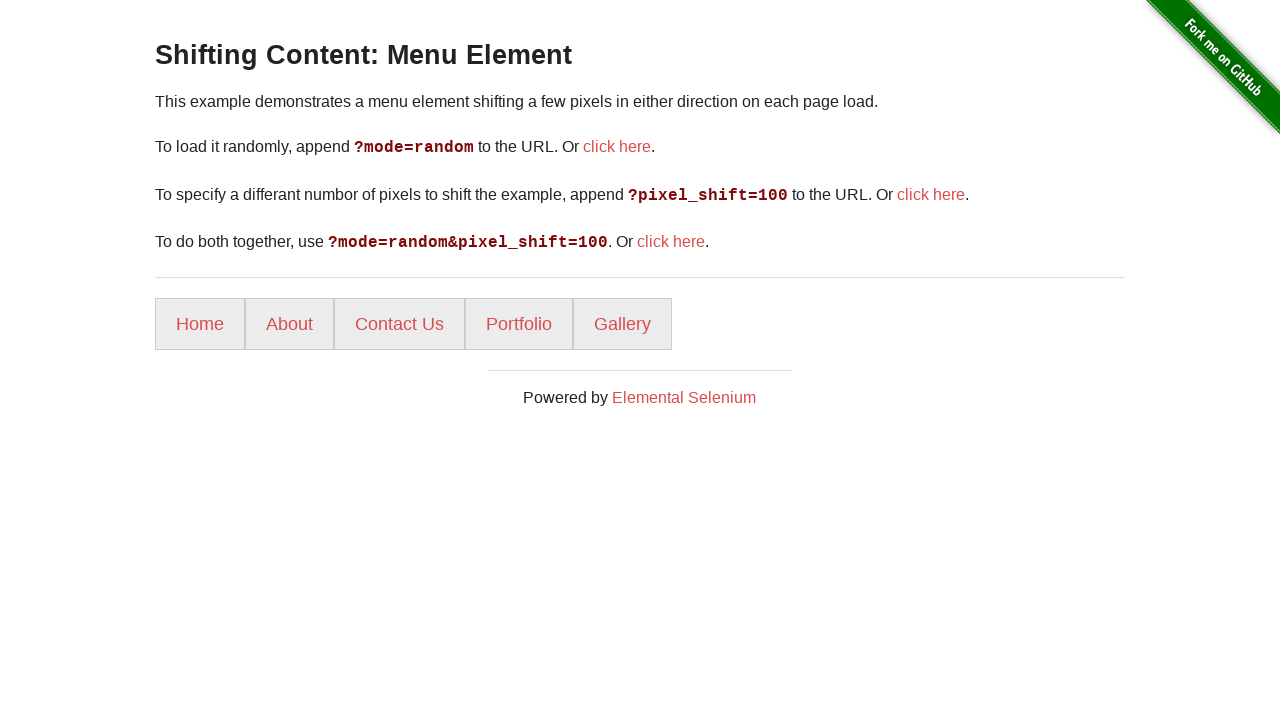

Retrieved all menu items - found 5 menu elements
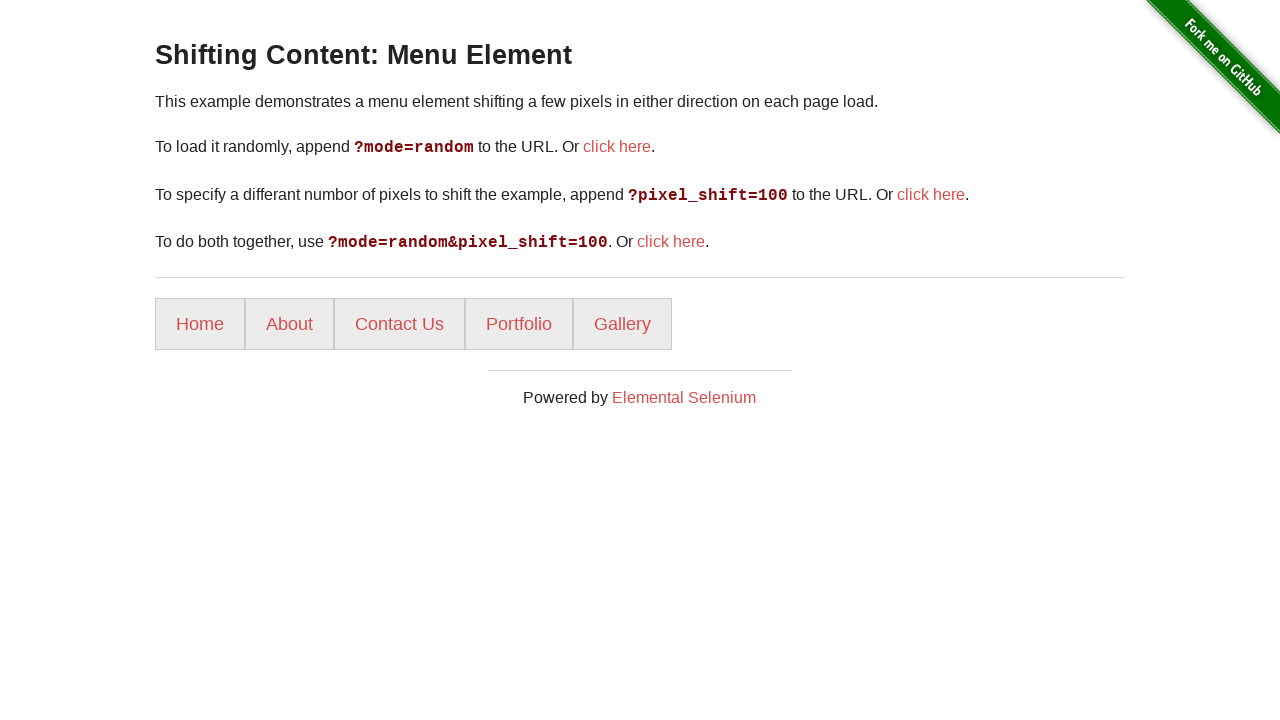

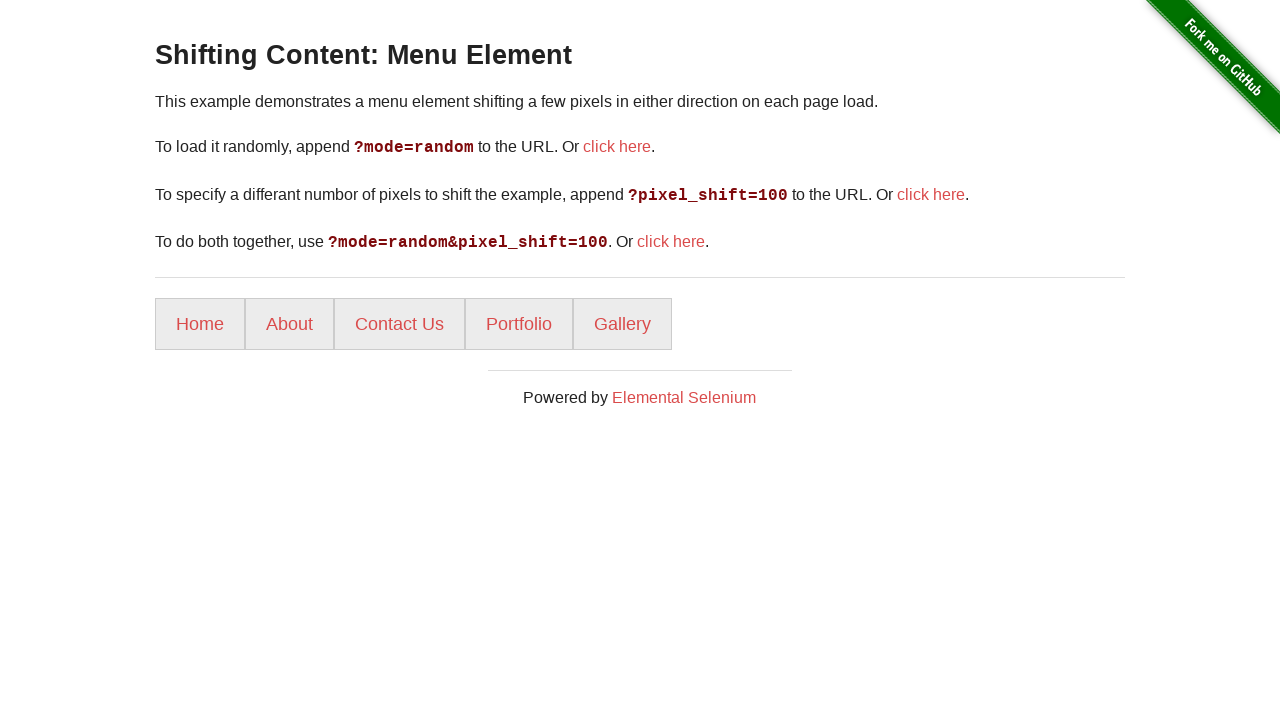